Navigates to Rahul Shetty Academy website and retrieves the current URL and page title

Starting URL: https://rahulshettyacademy.com/

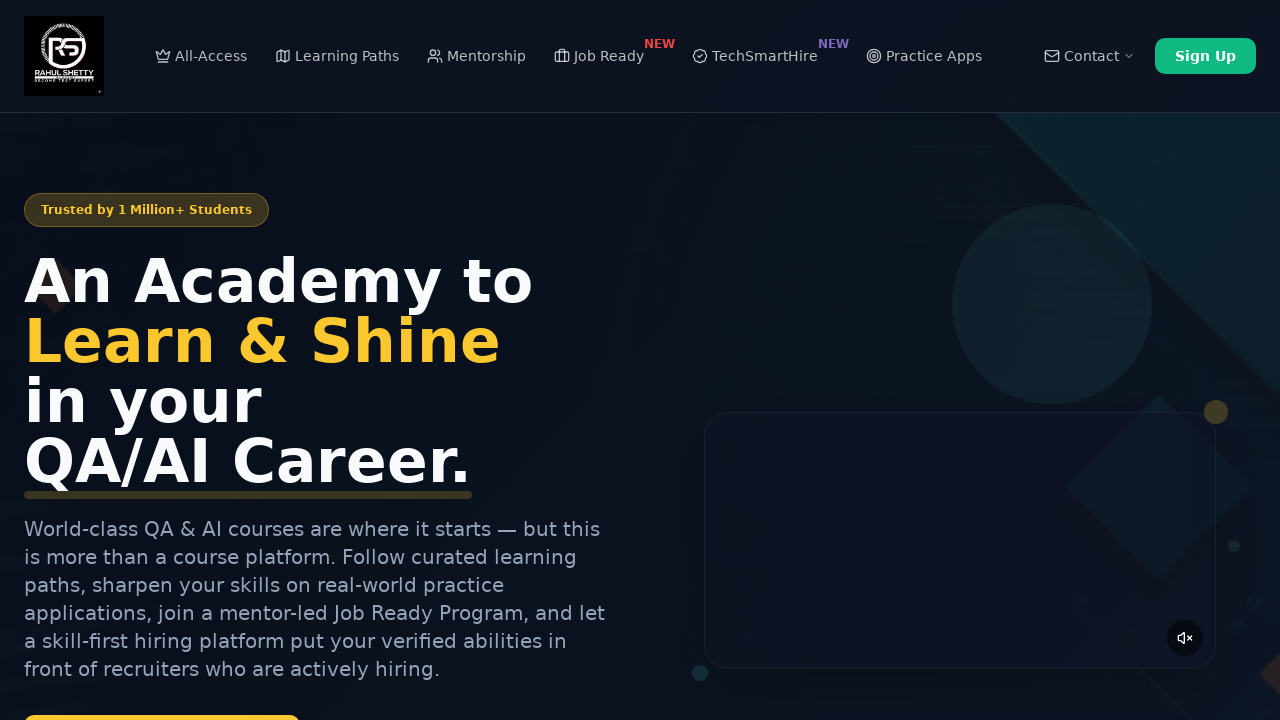

Retrieved current URL from page
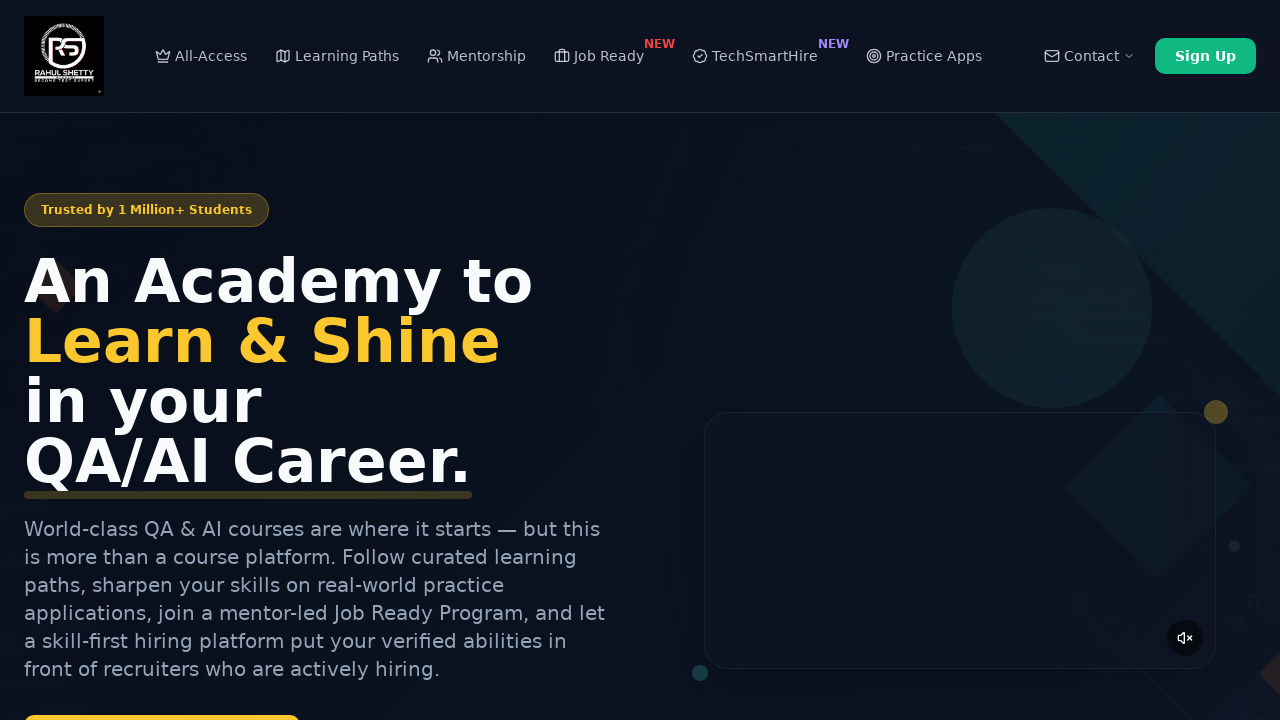

Retrieved page title
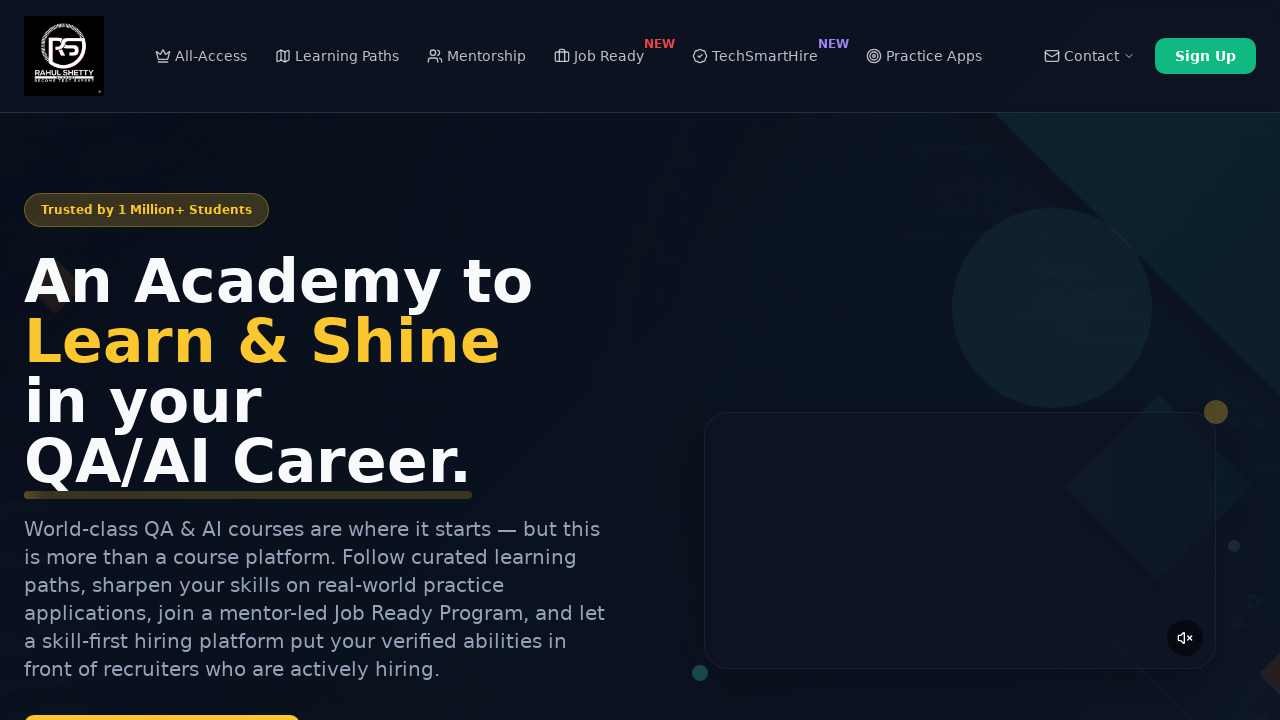

Waited for DOM content to load
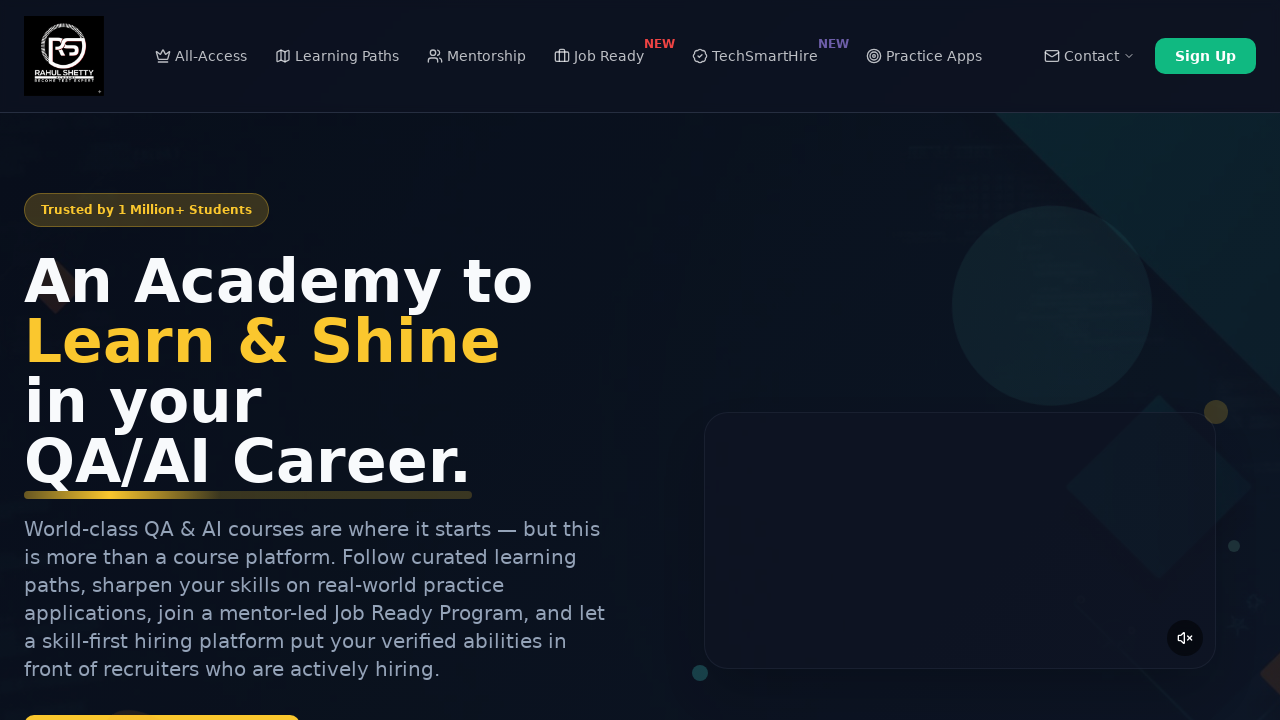

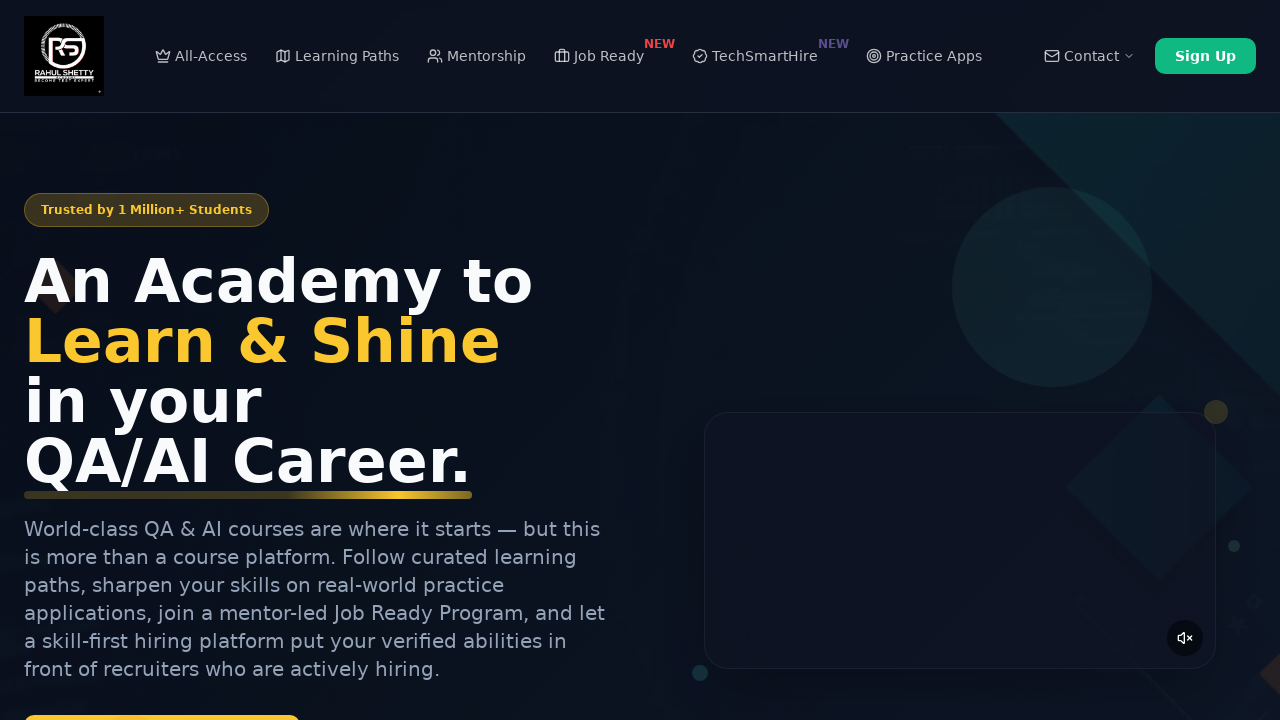